Demonstrates basic browser navigation by visiting a login page, then navigating to another site, using back/forward navigation controls, and finally navigating to a blog page.

Starting URL: https://app03.mydbsync.com/appcenter/login

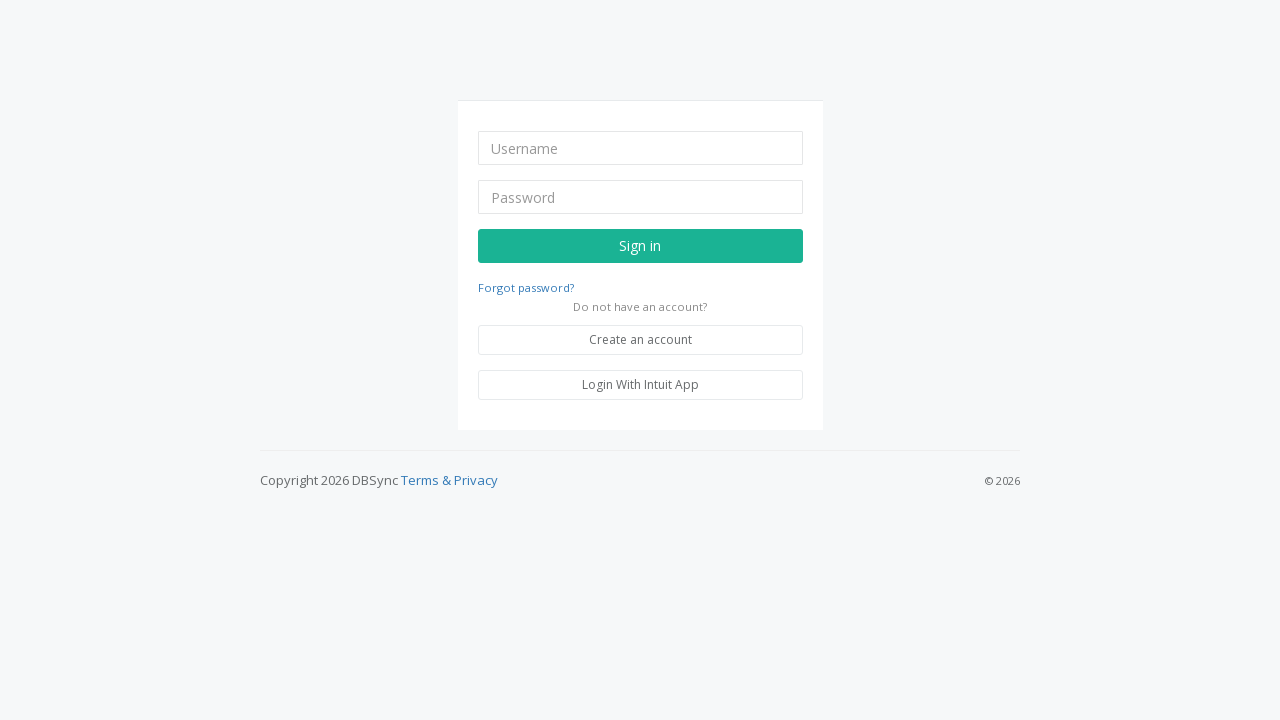

Navigated to login page at https://app03.mydbsync.com/appcenter/login
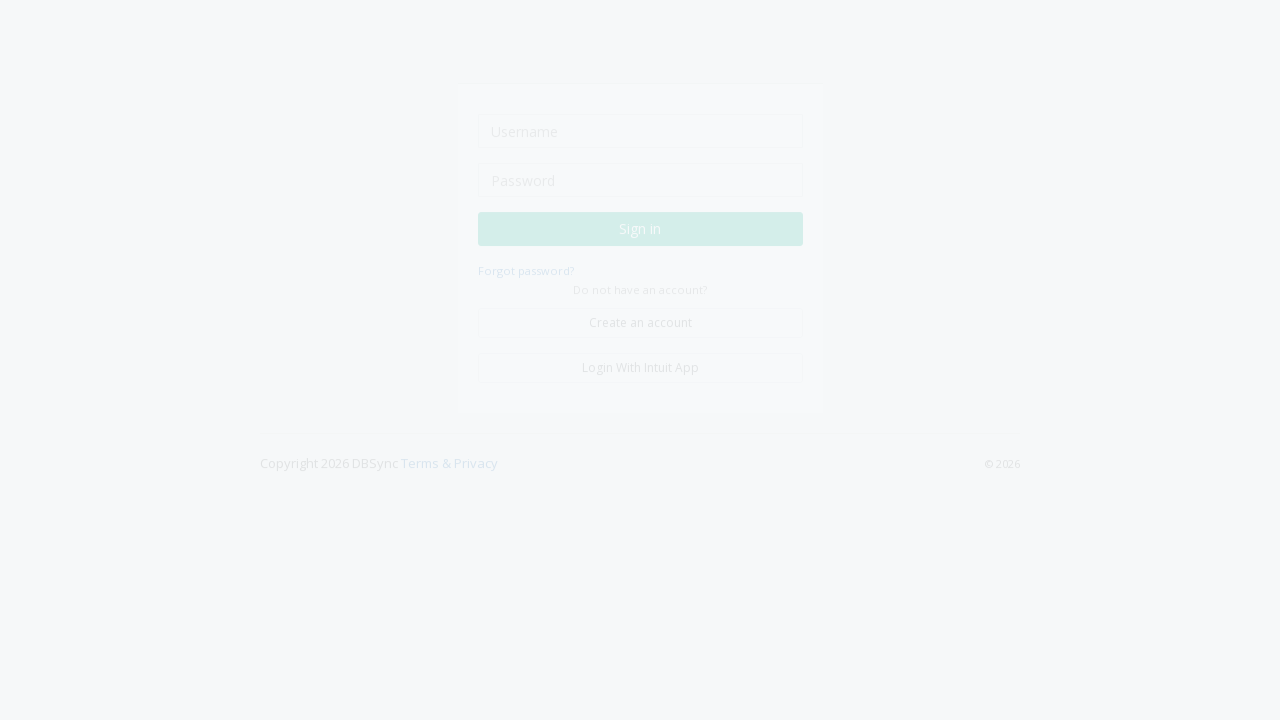

Navigated to mydbsync main site
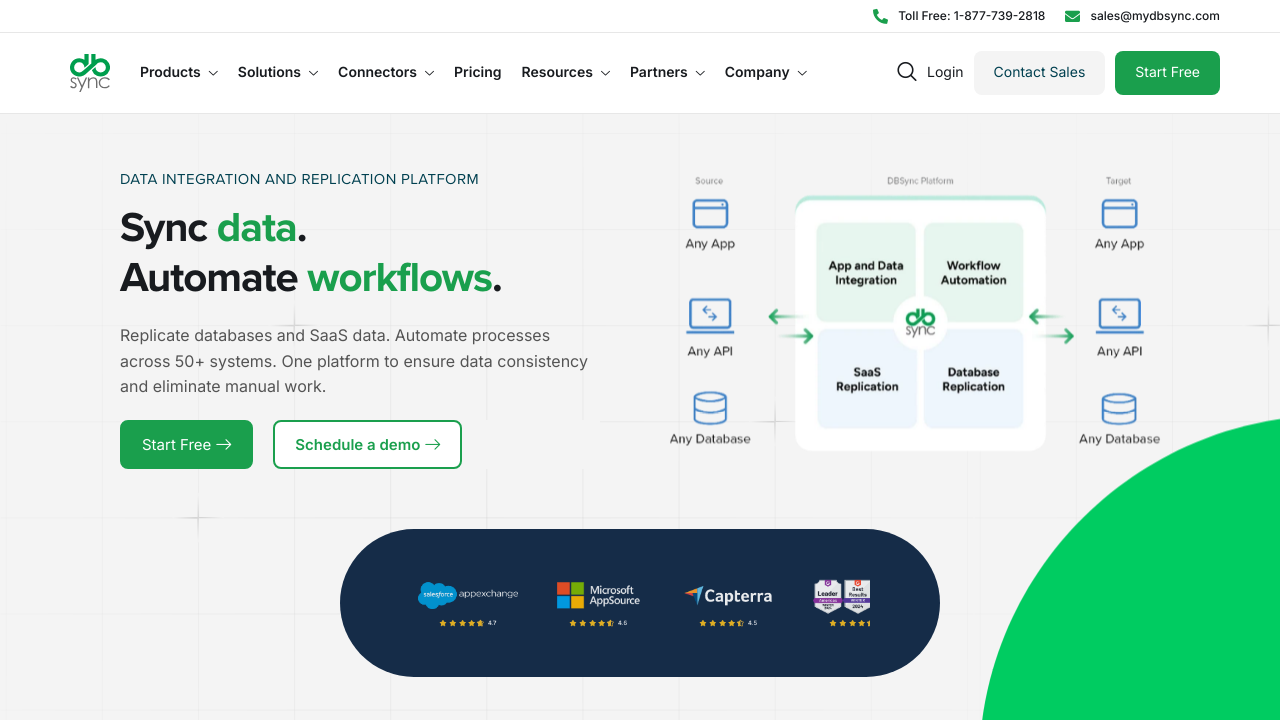

Navigated back to login page
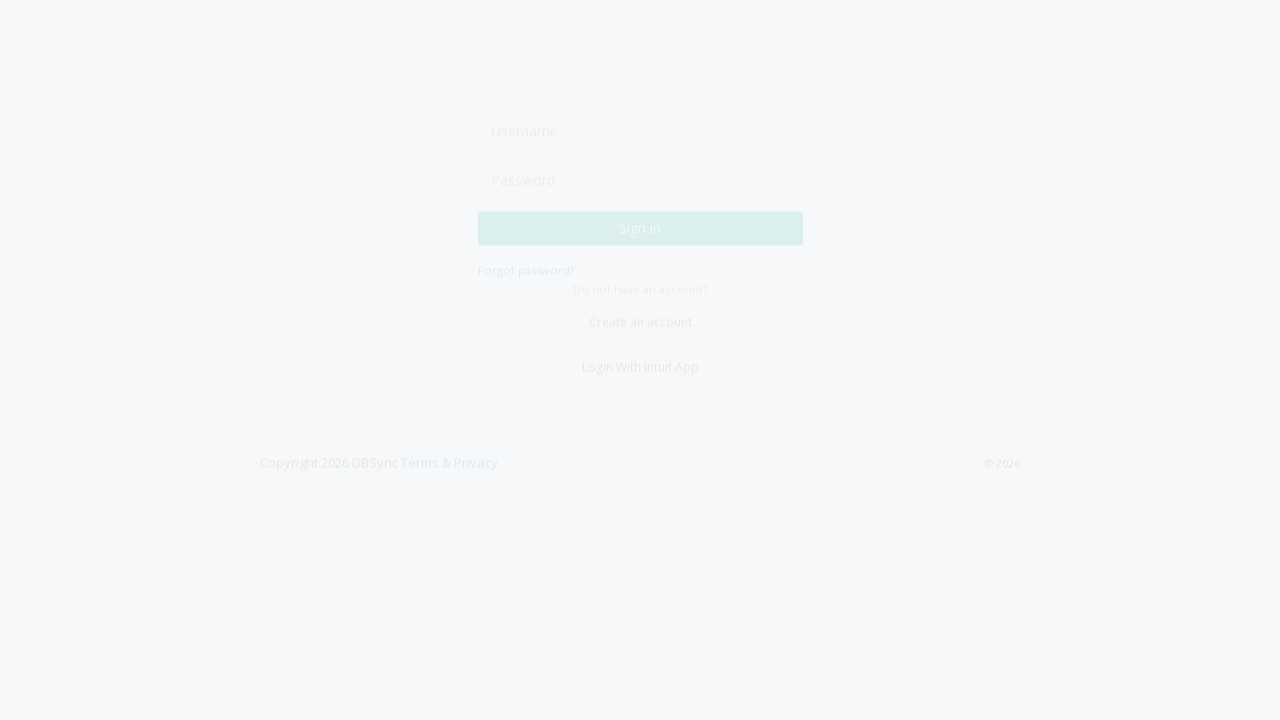

Navigated forward to mydbsync main site
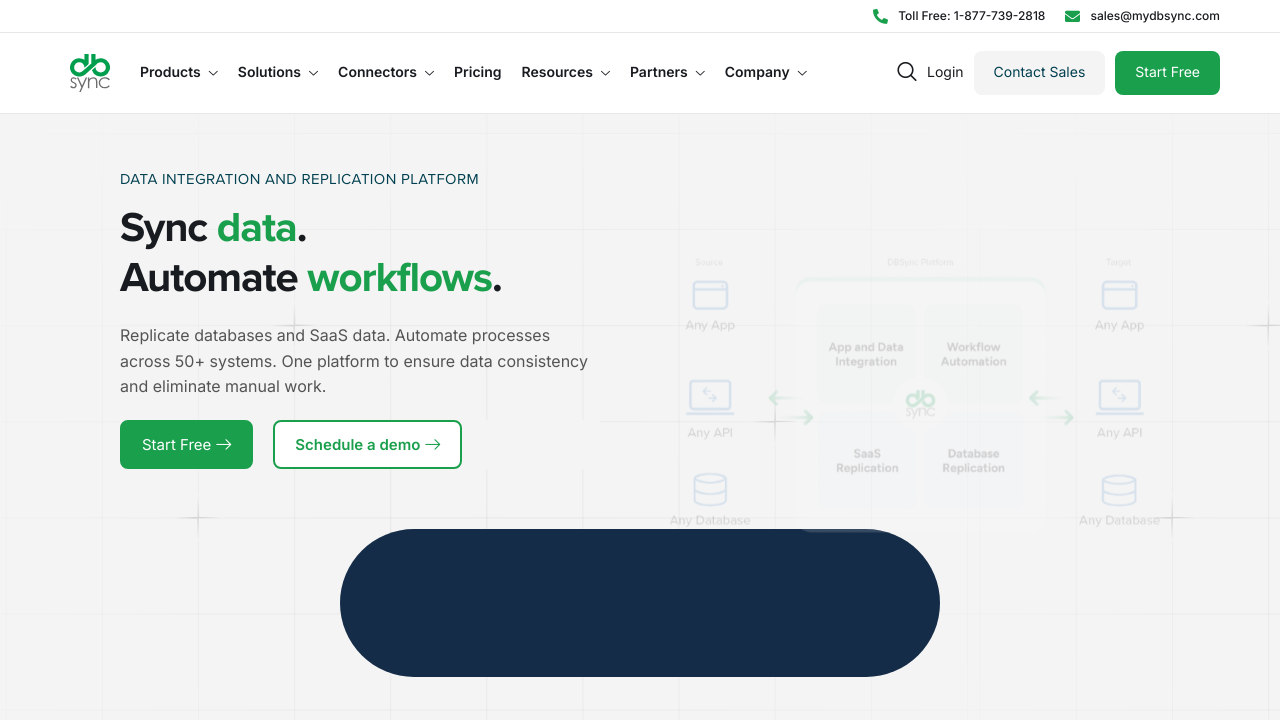

Navigated to blogs page at https://www.mydbsync.com/blogs/
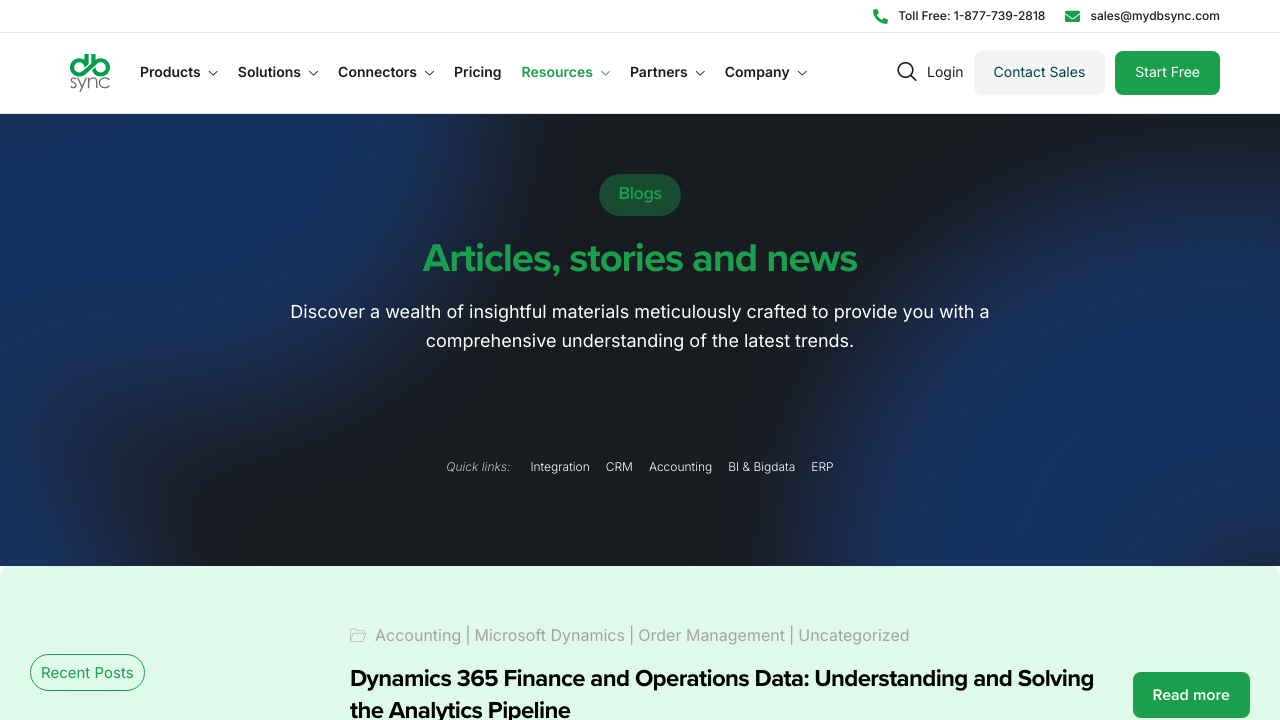

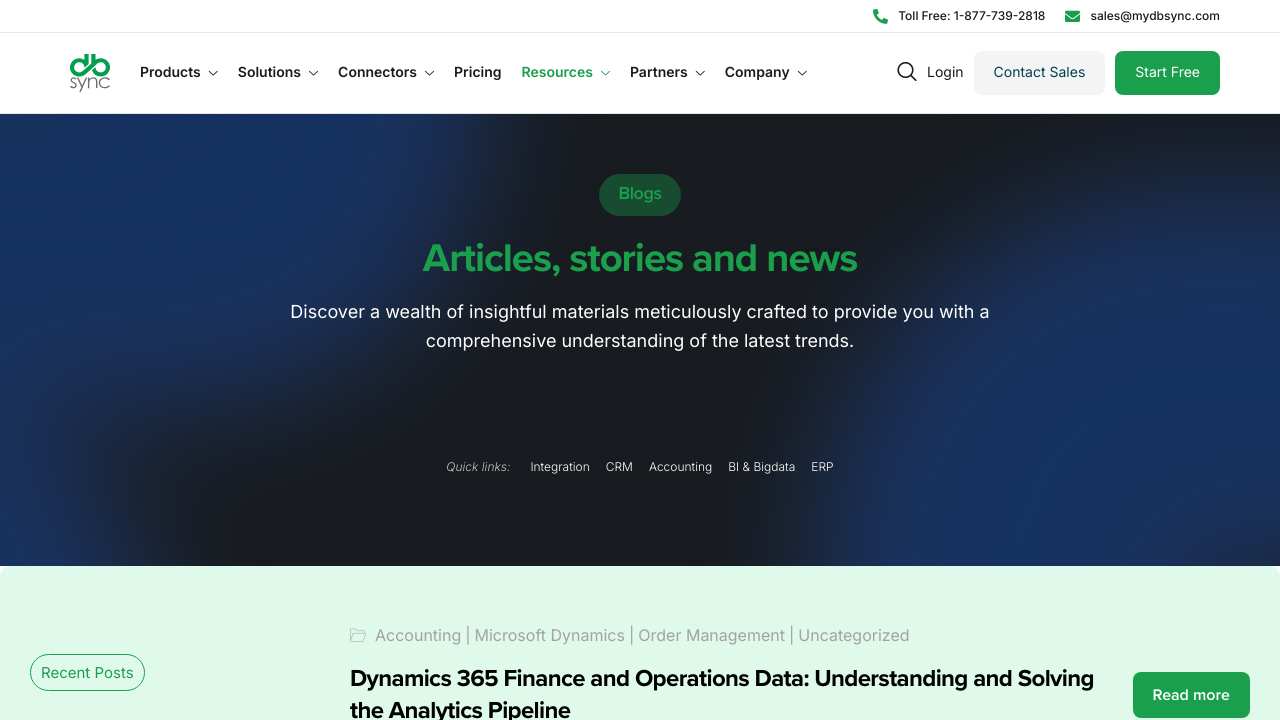